Tests dynamic controls page by clicking a button to remove an element and verifying the confirmation message appears after the element is gone.

Starting URL: https://the-internet.herokuapp.com/dynamic_controls

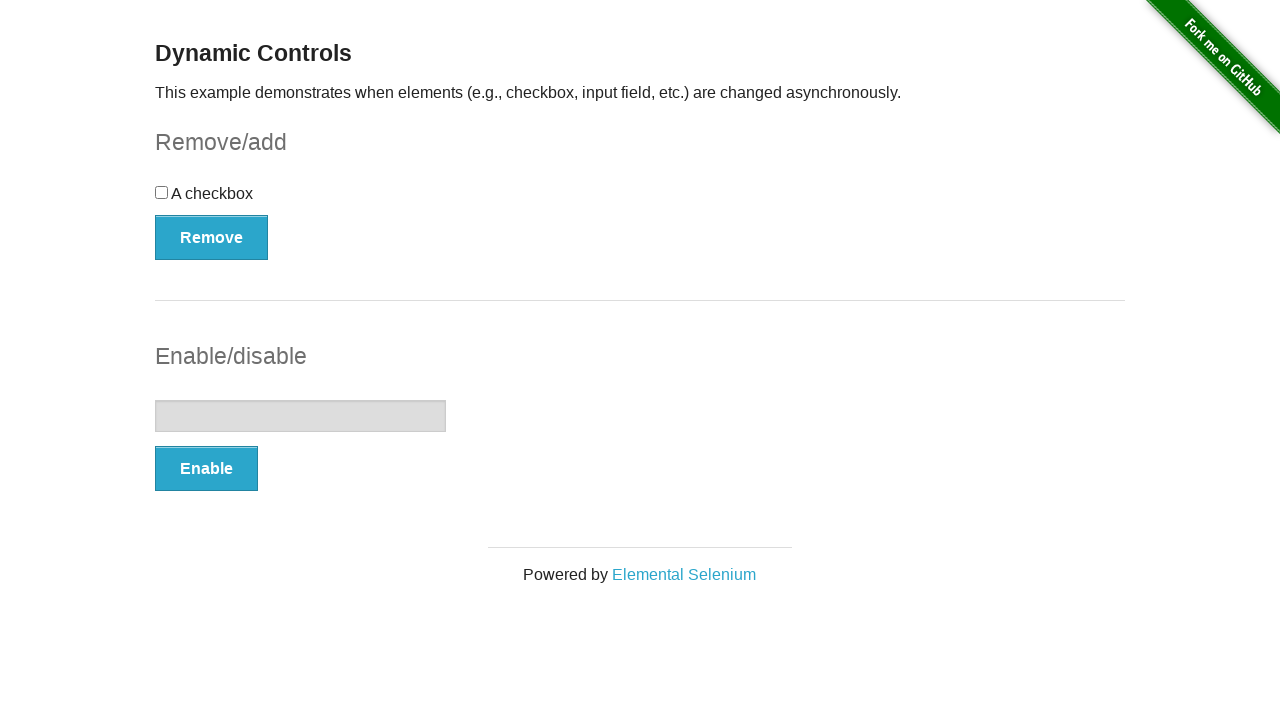

Navigated to dynamic controls page
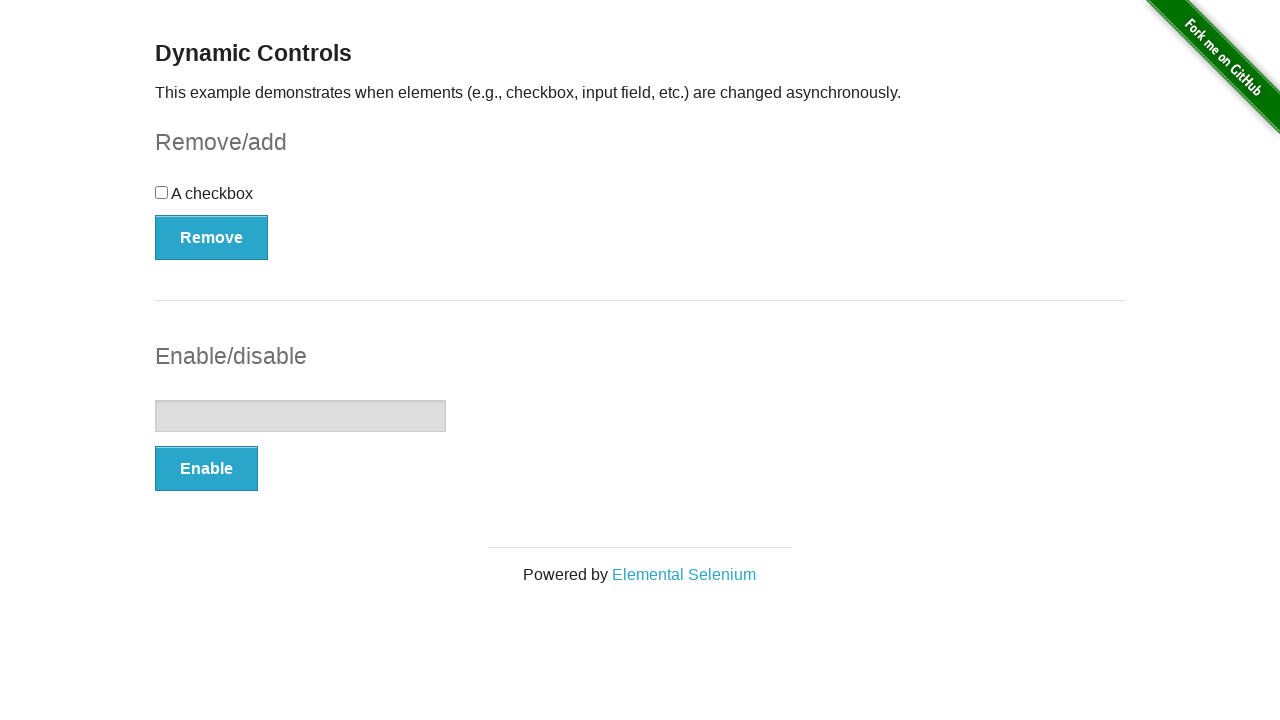

Clicked Remove button to remove the element at (212, 237) on (//button[@type='button'])[1]
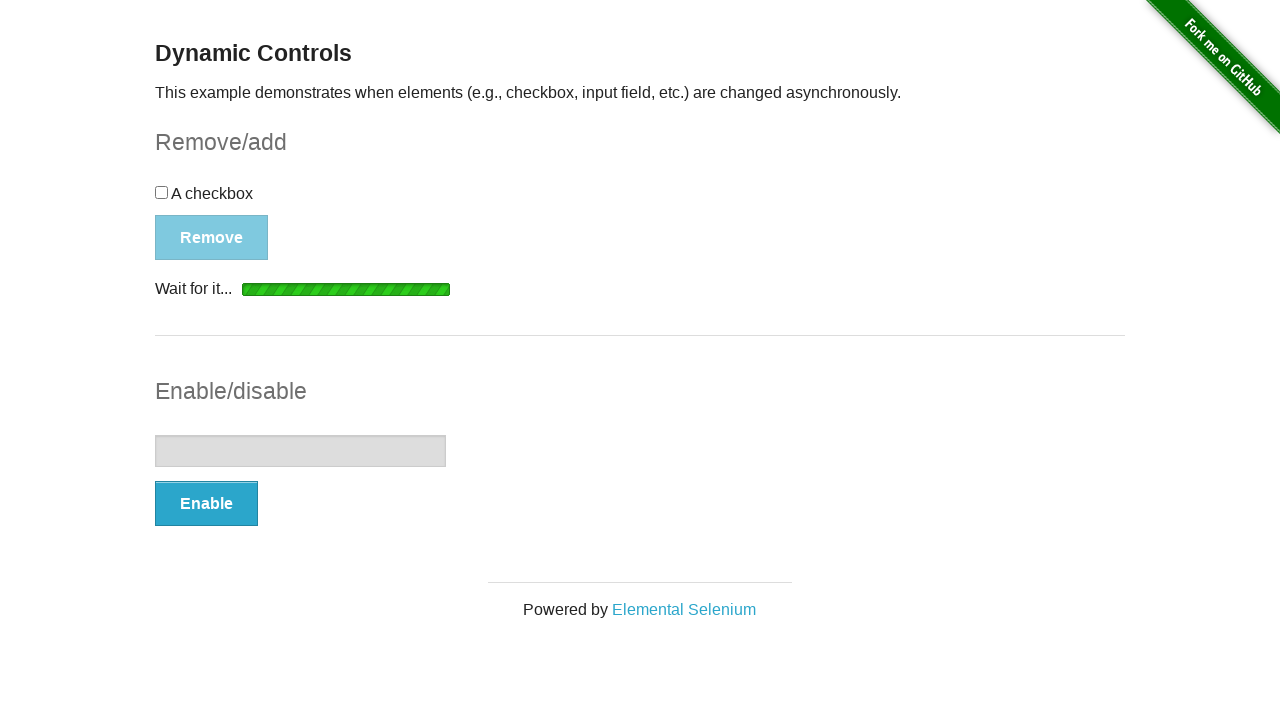

Confirmation message appeared after element removal
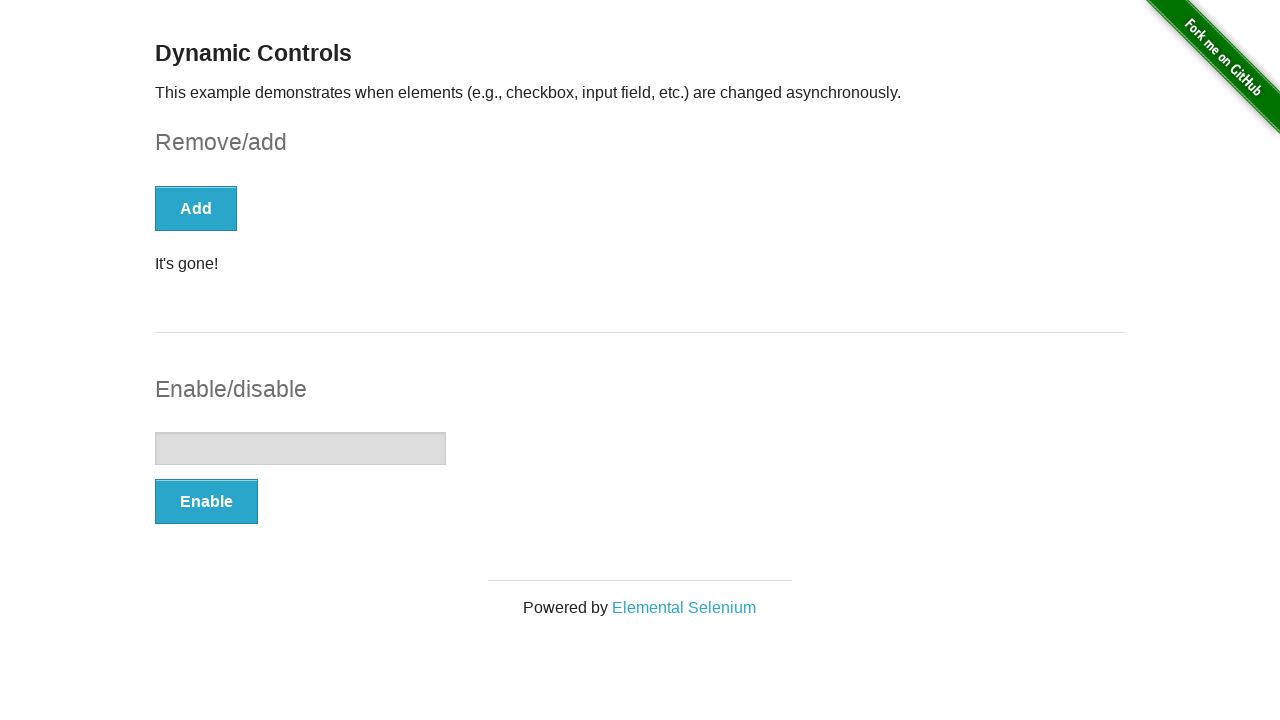

Retrieved confirmation message text
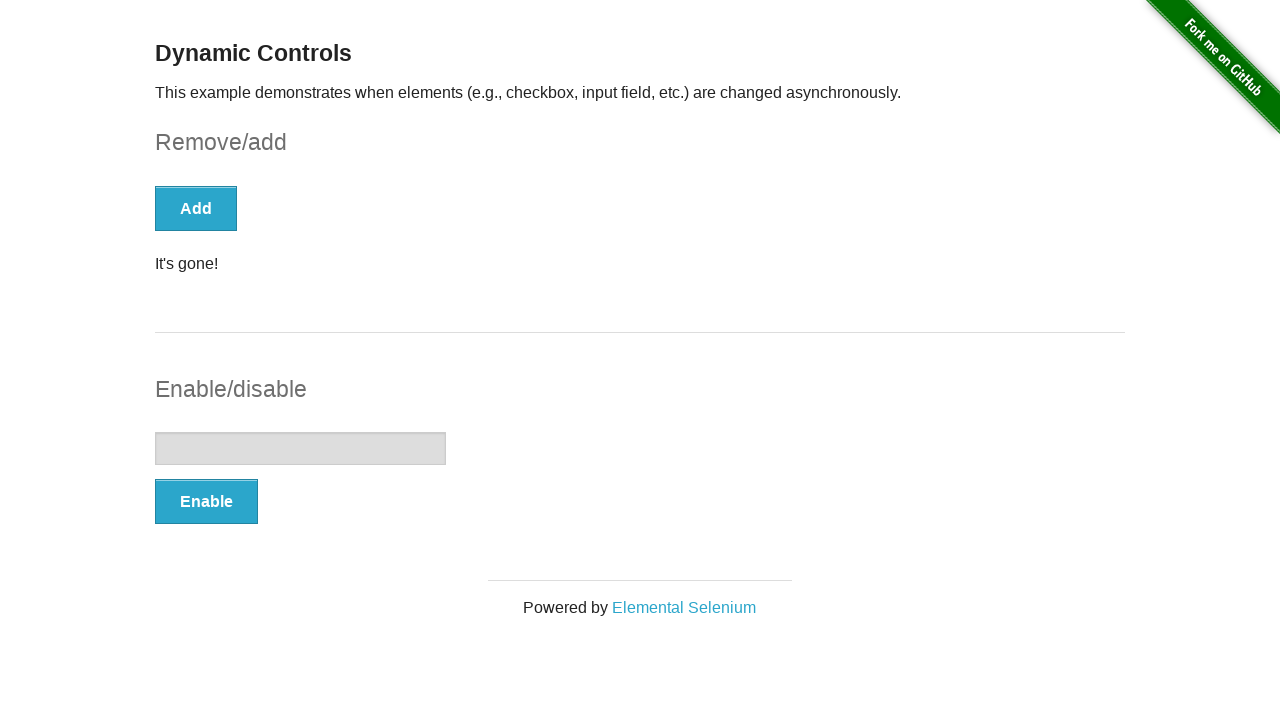

Verified confirmation message is 'It's gone!'
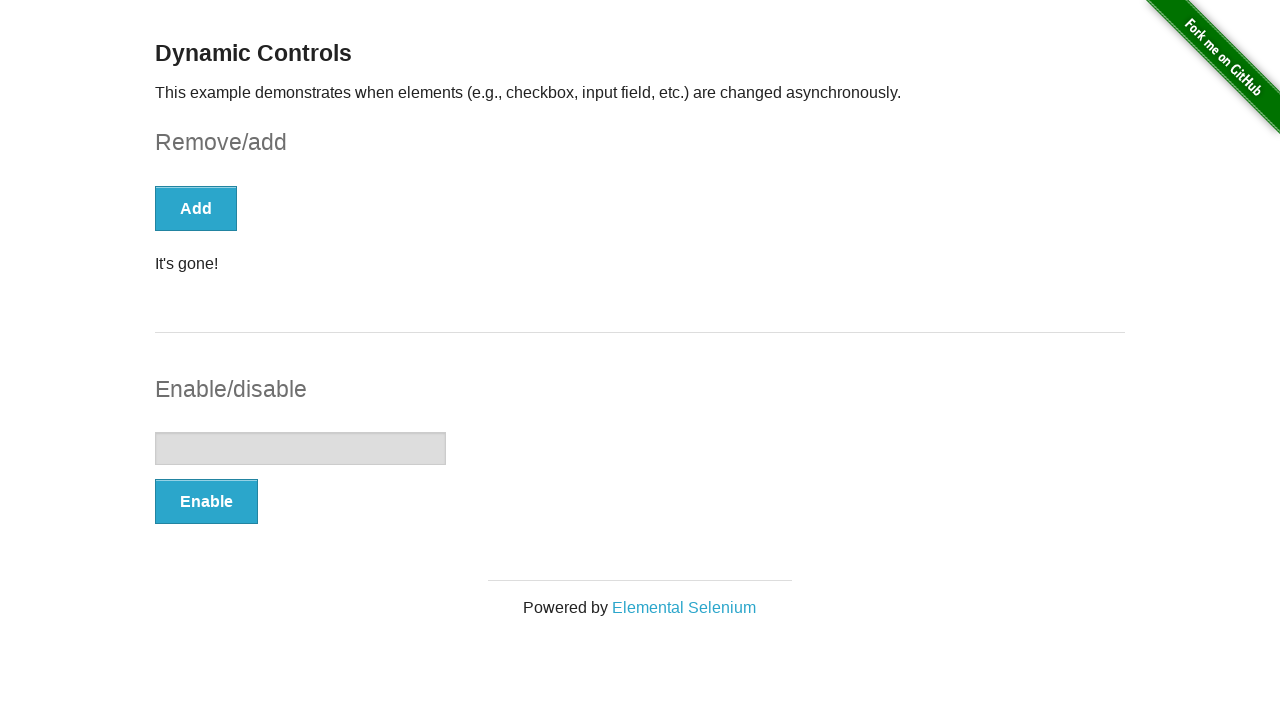

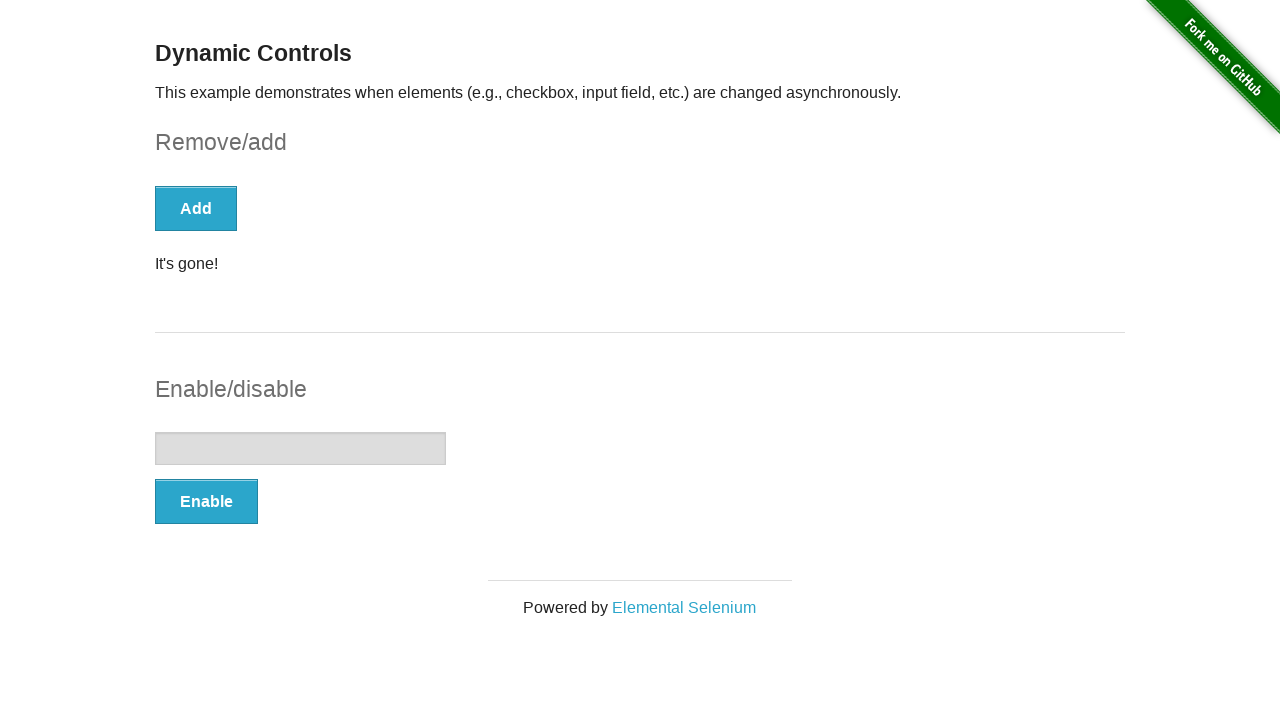